Tests checkbox functionality by clicking a checkbox and verifying it is selected

Starting URL: https://testautomationpractice.blogspot.com

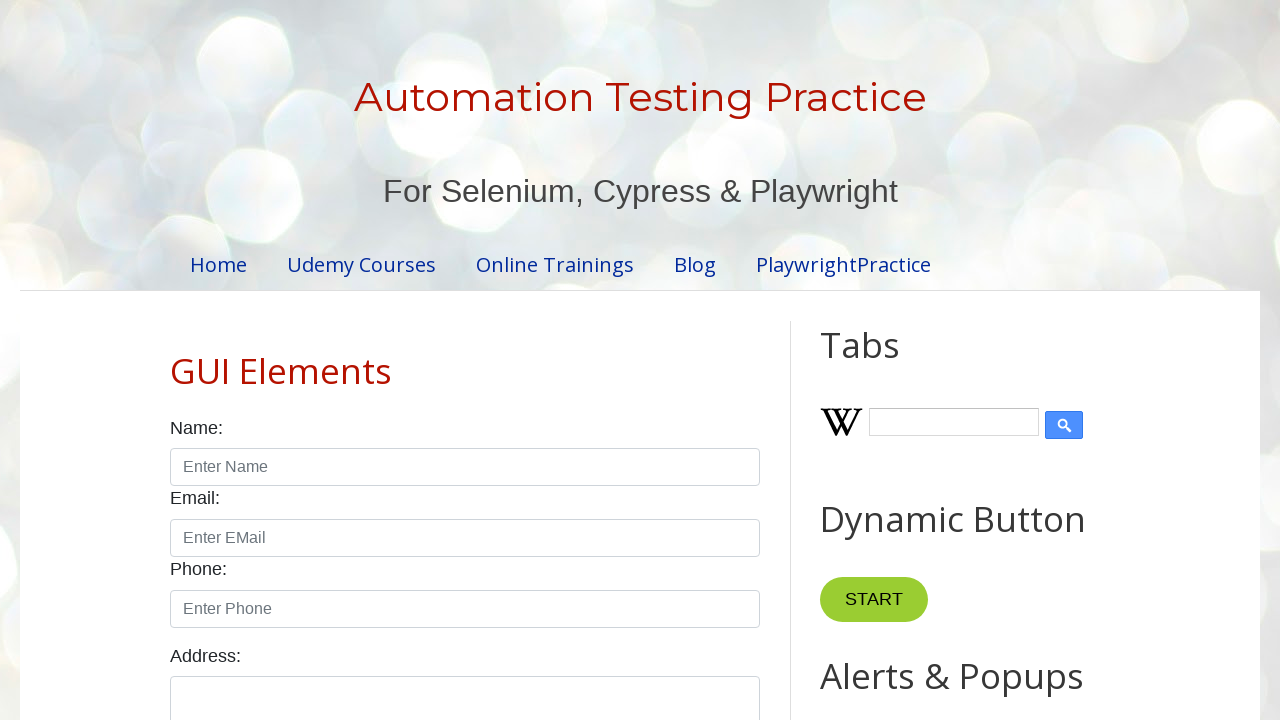

Clicked the Sunday checkbox at (176, 360) on #sunday
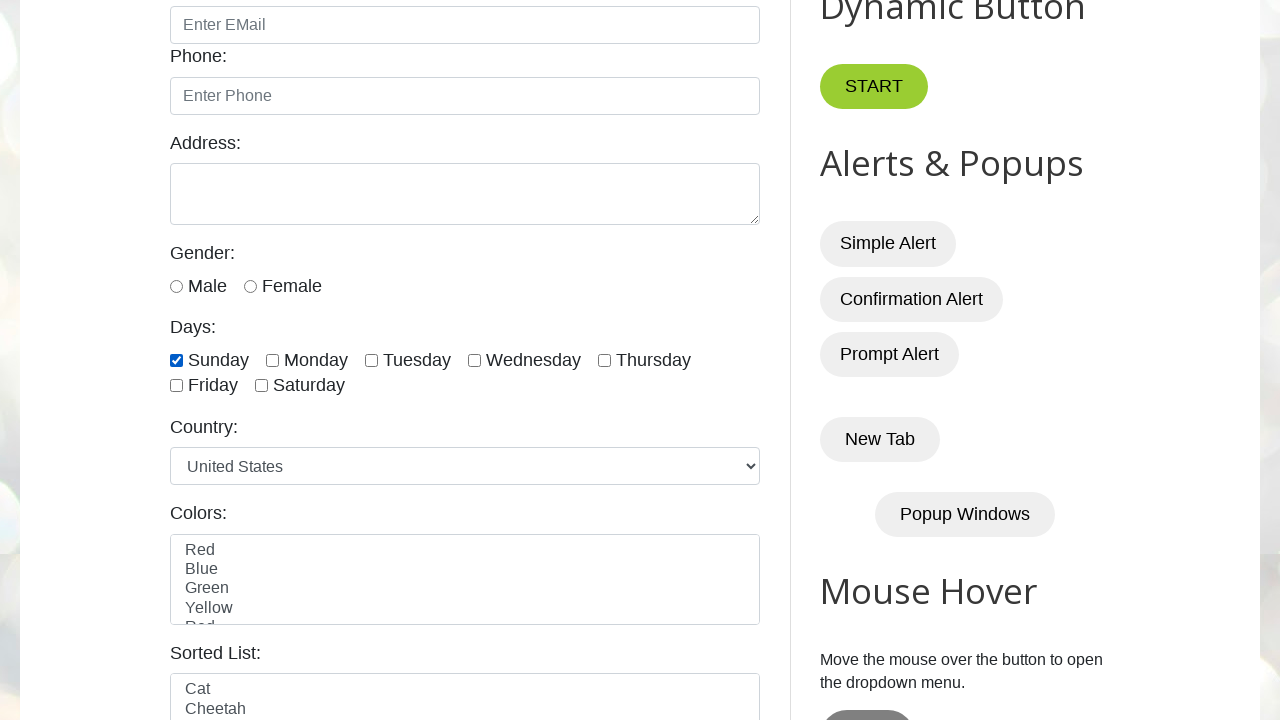

Verified that Sunday checkbox is selected
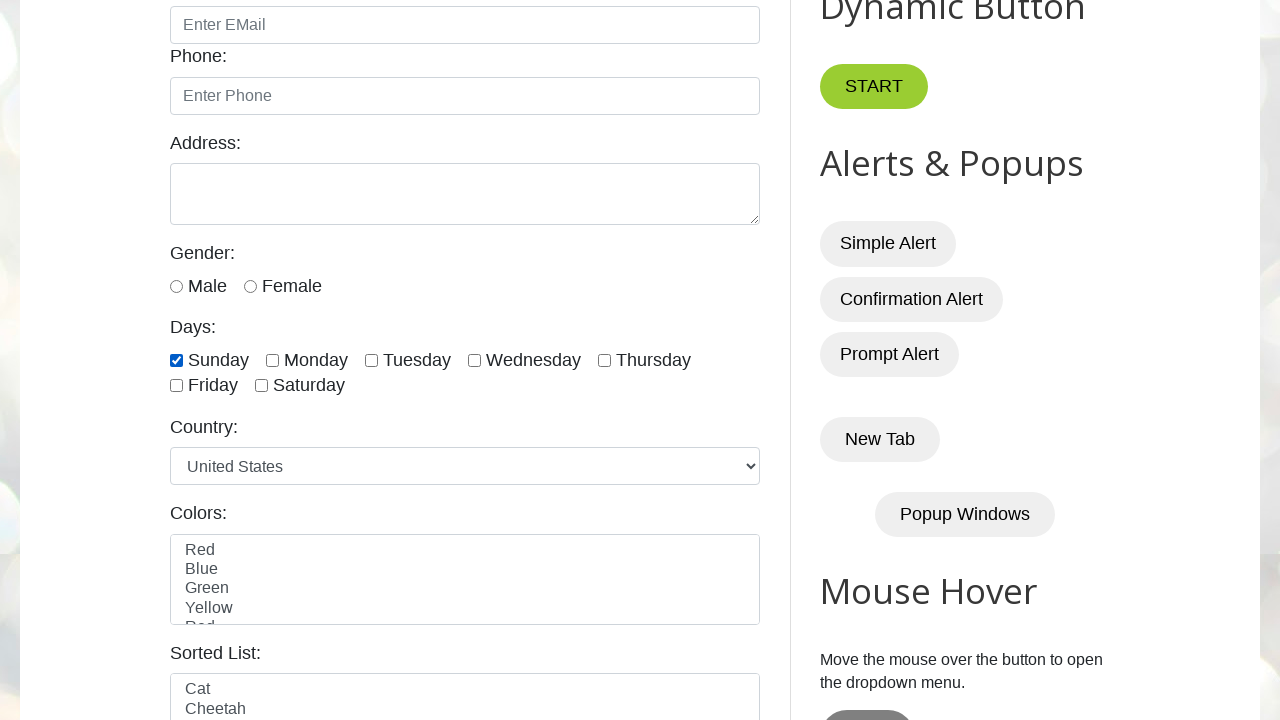

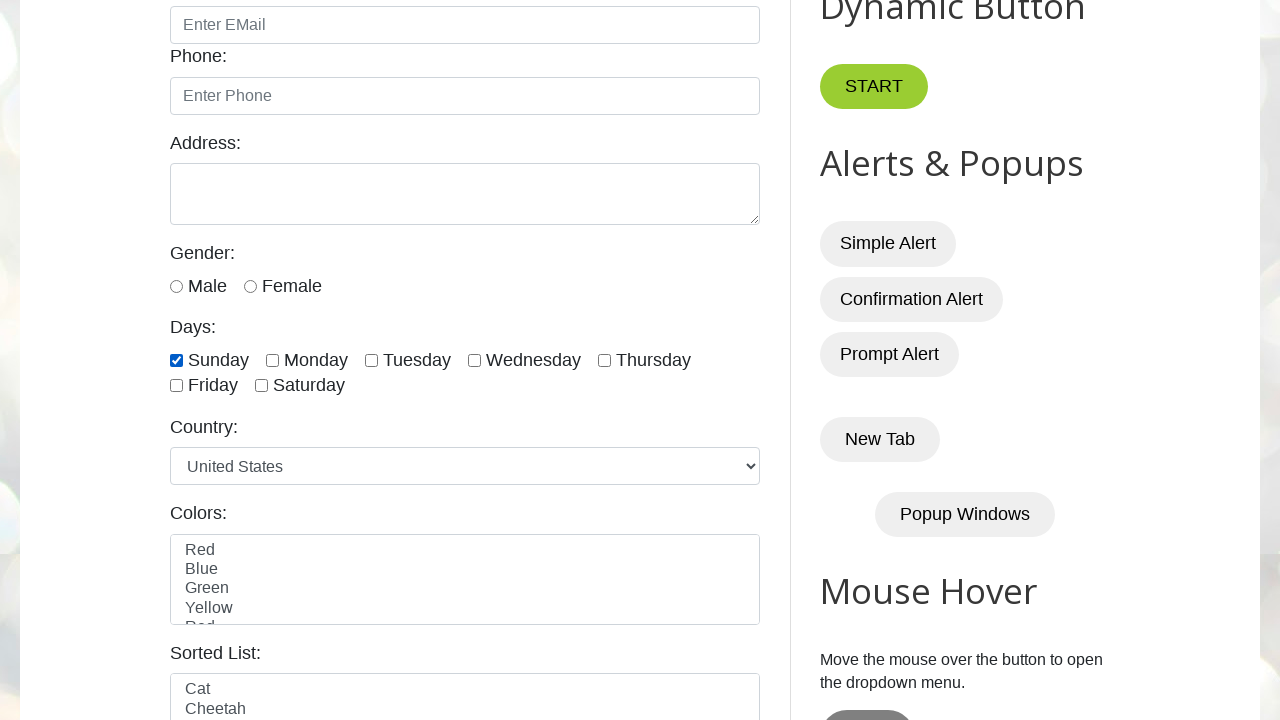